Tests password validation rules on Mailchimp signup form by entering different password patterns and verifying validation messages

Starting URL: https://login.mailchimp.com/signup/

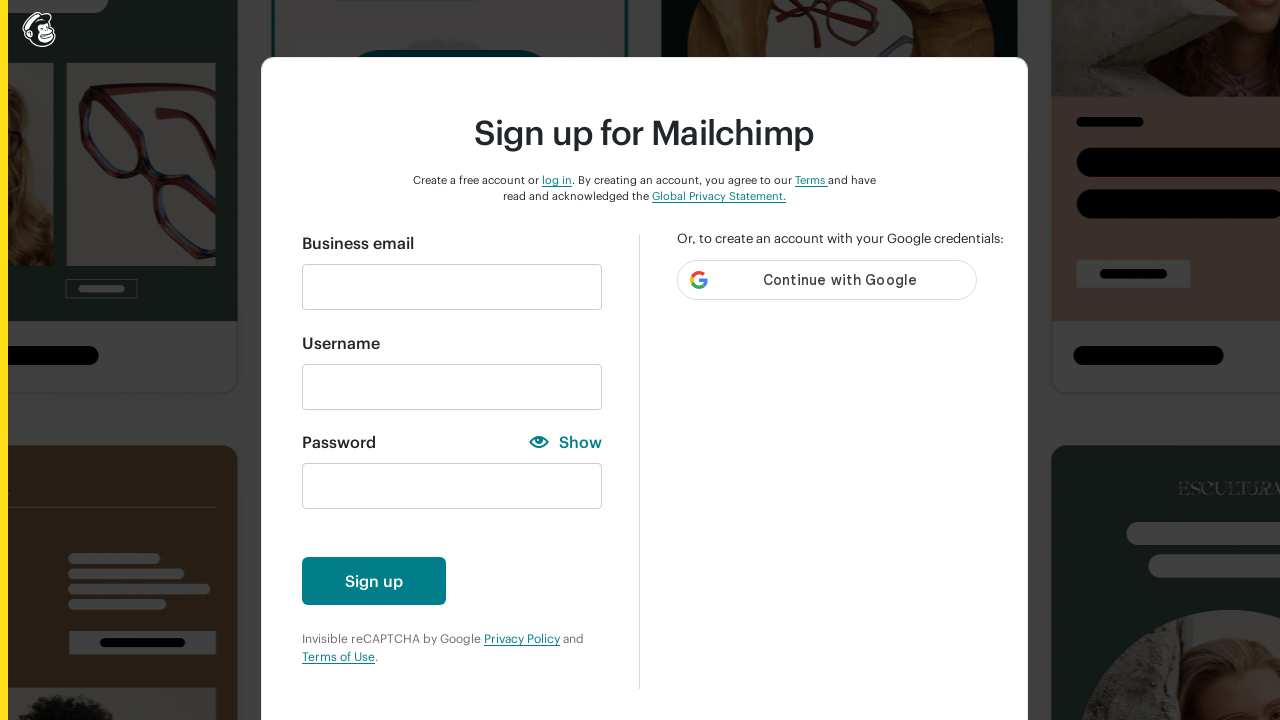

Filled email field with 'testuser456@example.com' on //input[@id='email']
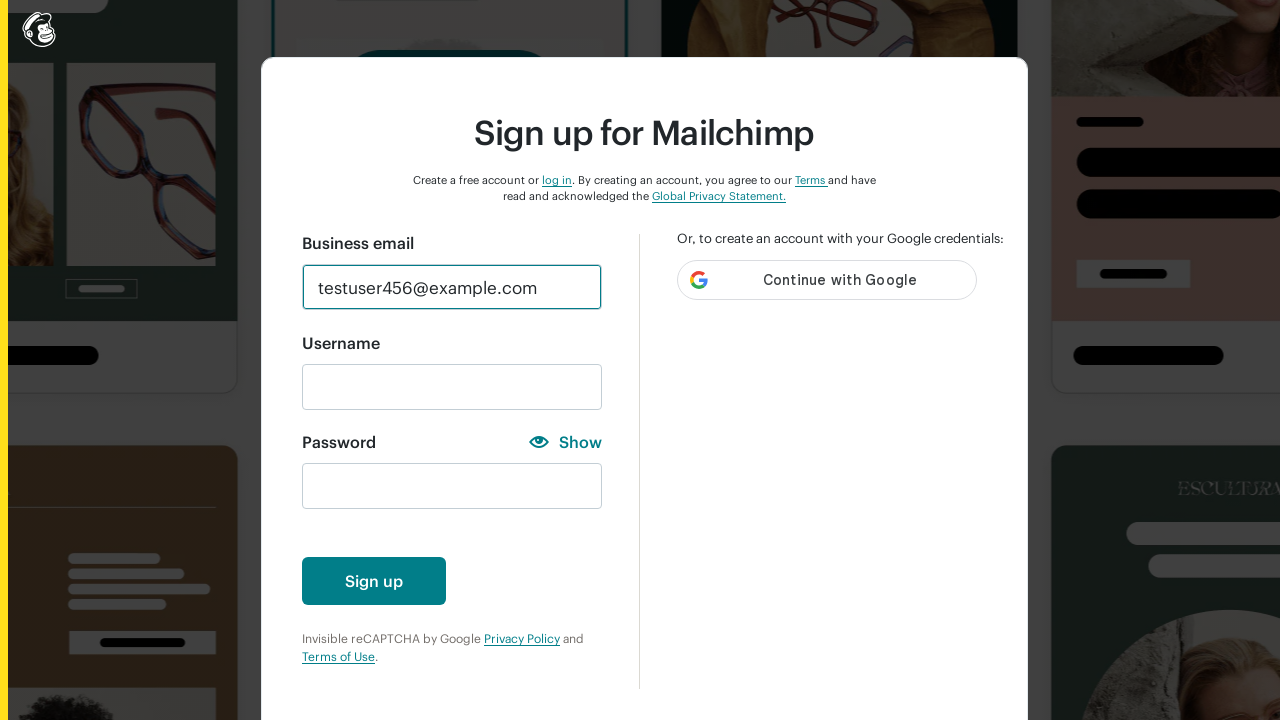

Pressed Tab to move to password field on //input[@id='email']
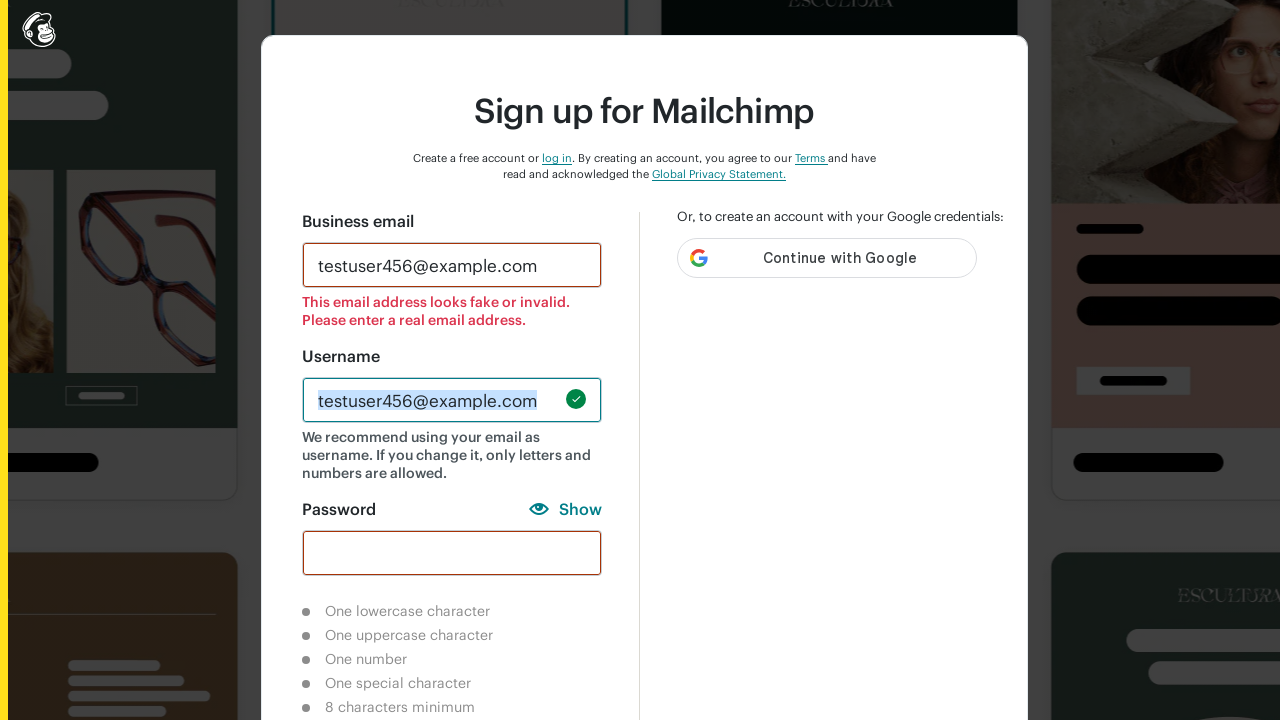

Entered numeric password '1234' to test validation on //input[@id='new_password']
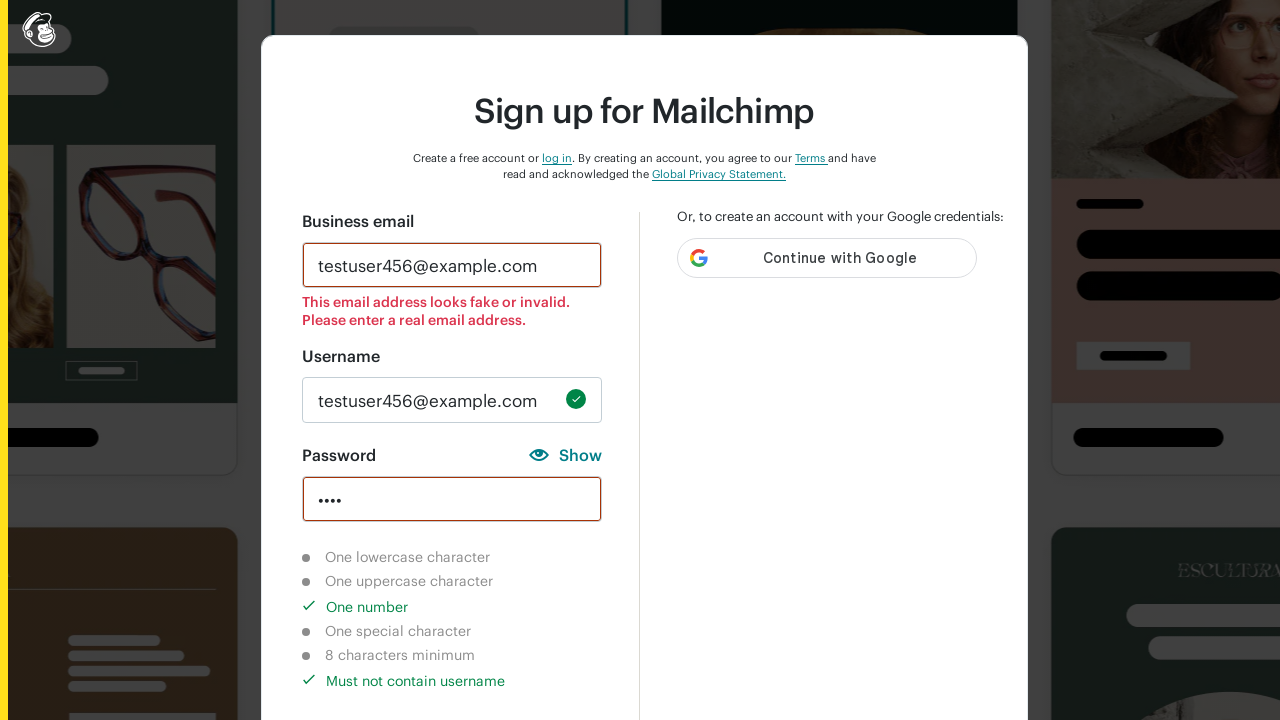

Verified lowercase character validation shows as not completed
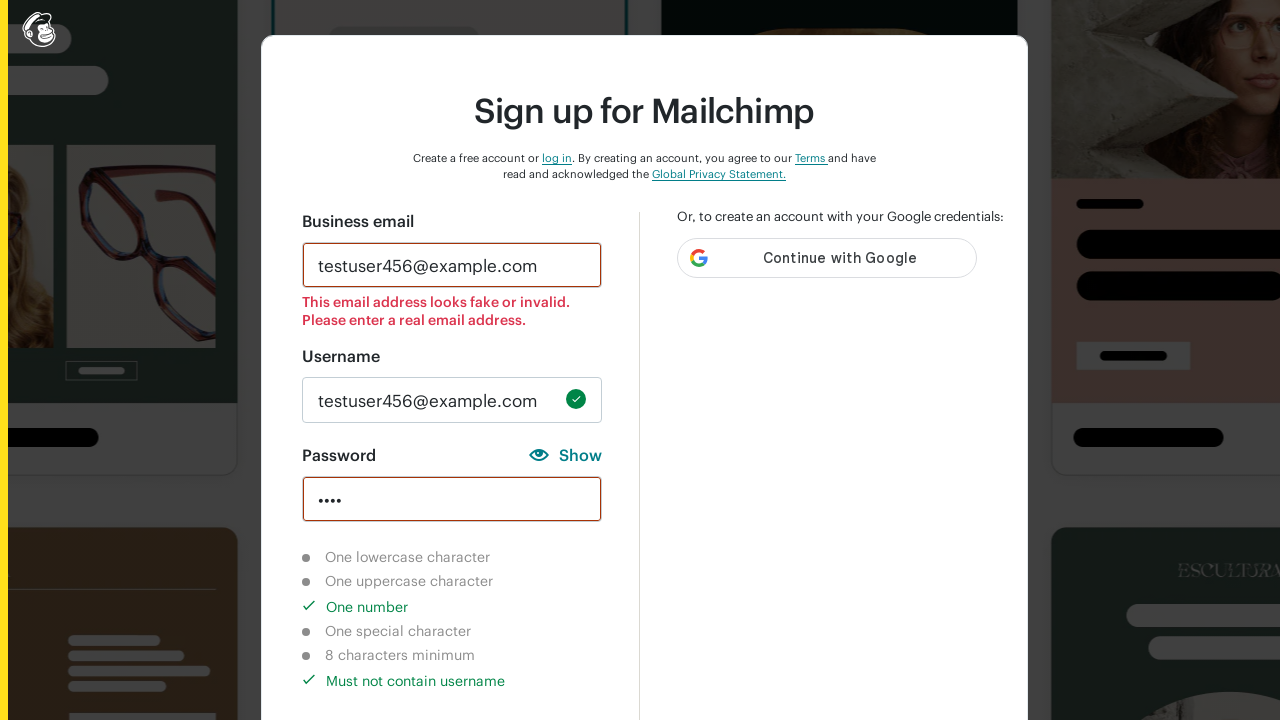

Verified uppercase character validation shows as not completed
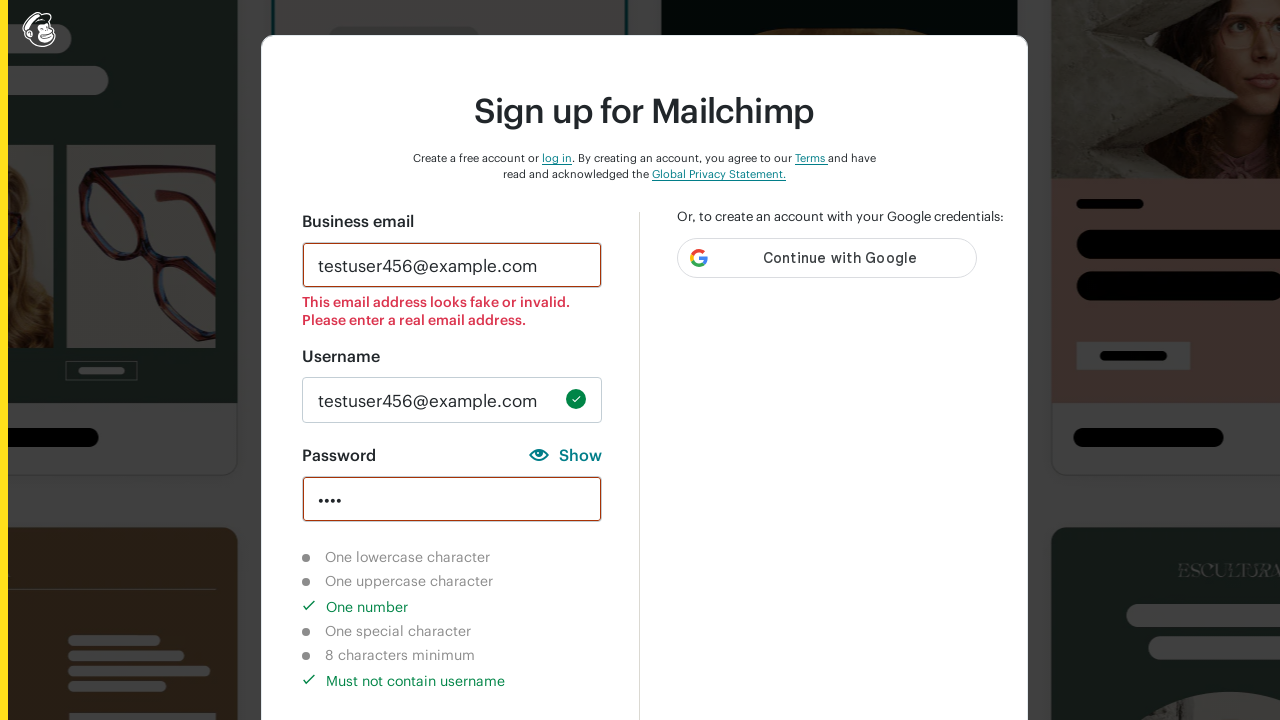

Verified number character validation shows as completed
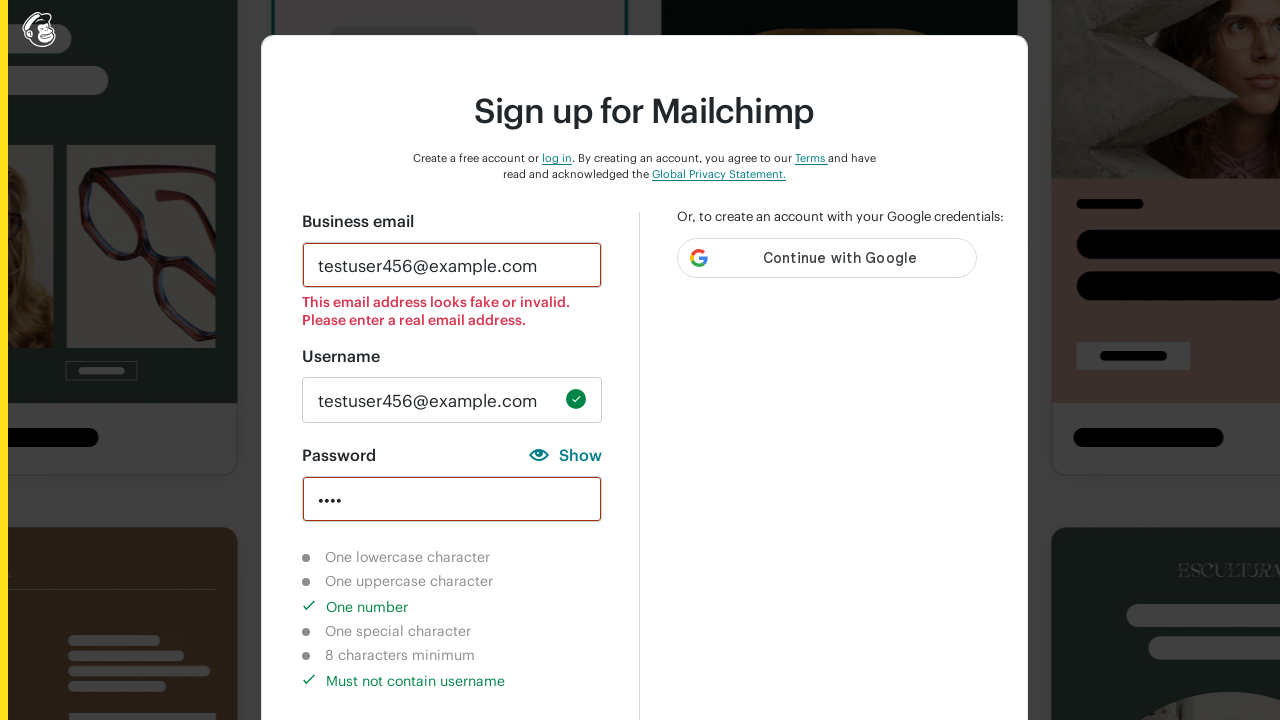

Verified special character validation shows as not completed
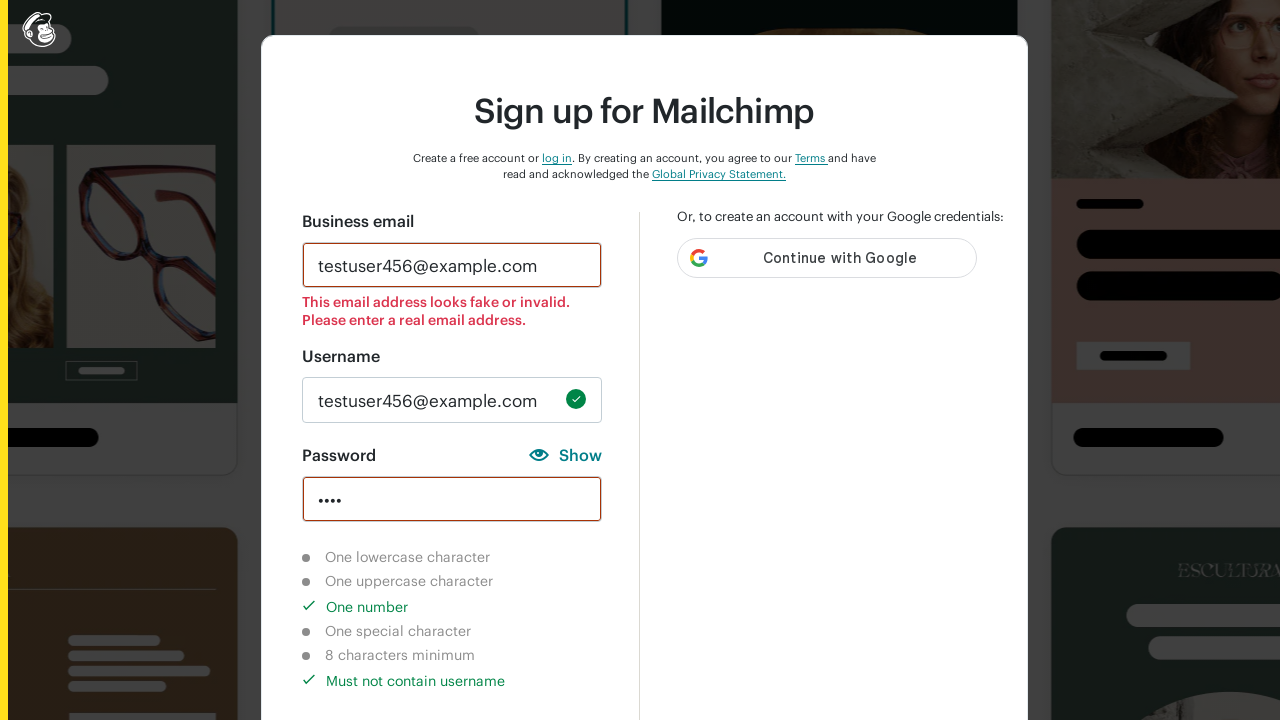

Verified username check validation shows as completed
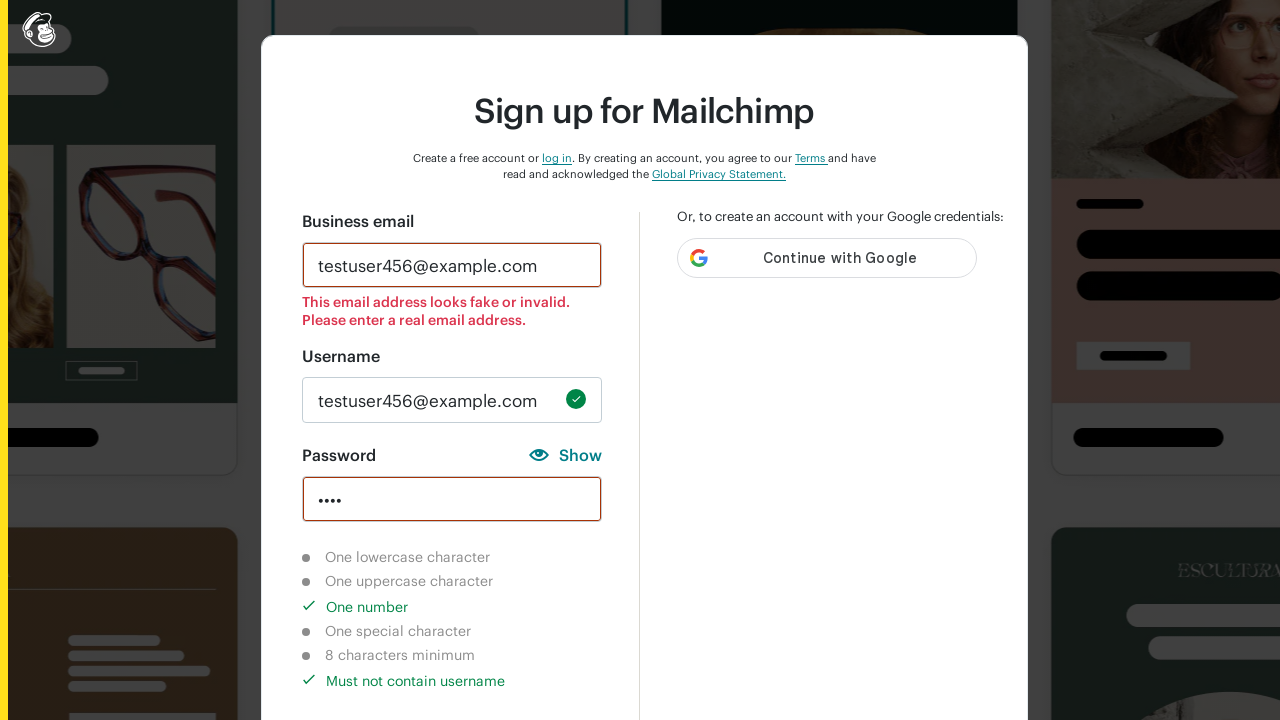

Cleared password field on //input[@id='new_password']
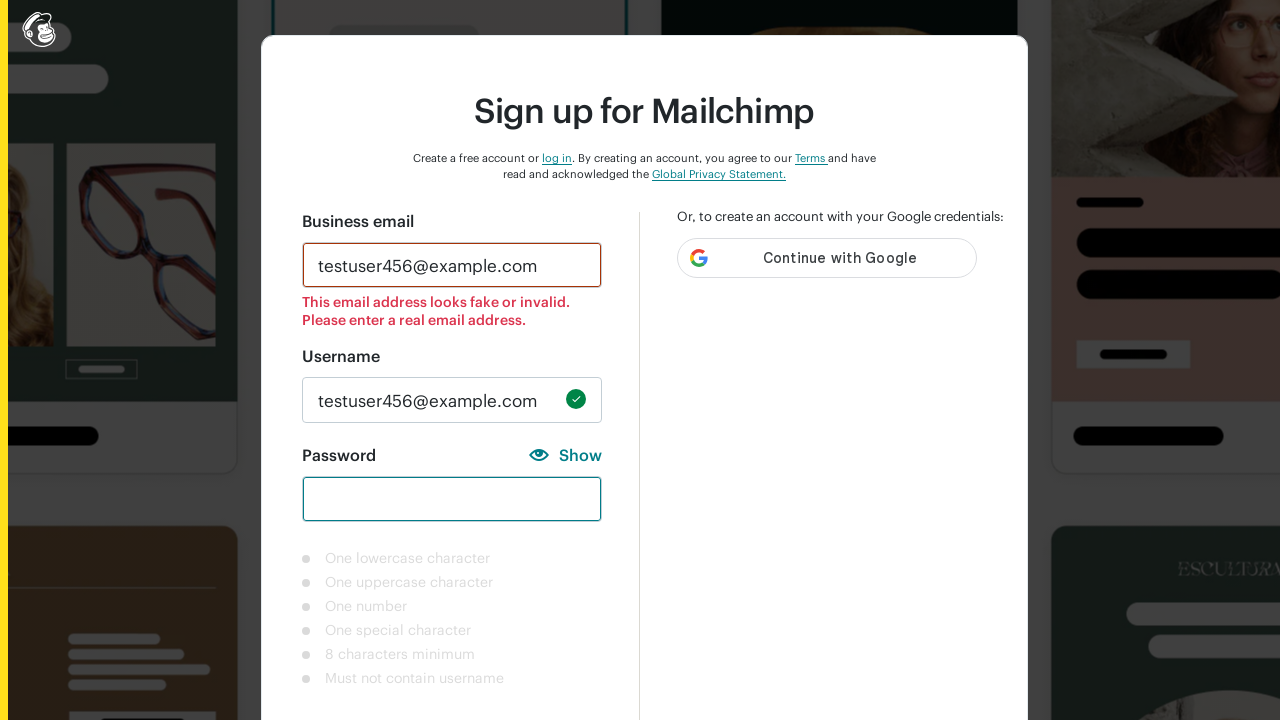

Entered lowercase password 'abcd' to test validation on //input[@id='new_password']
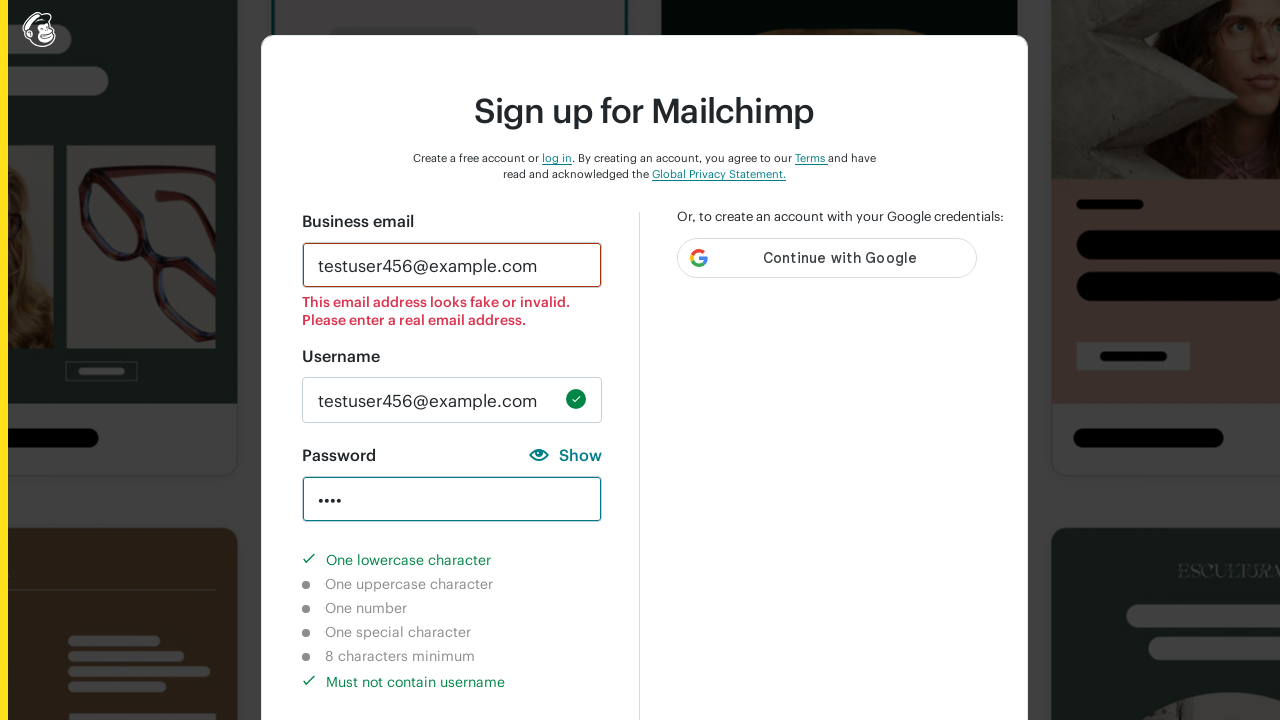

Verified lowercase character validation shows as completed
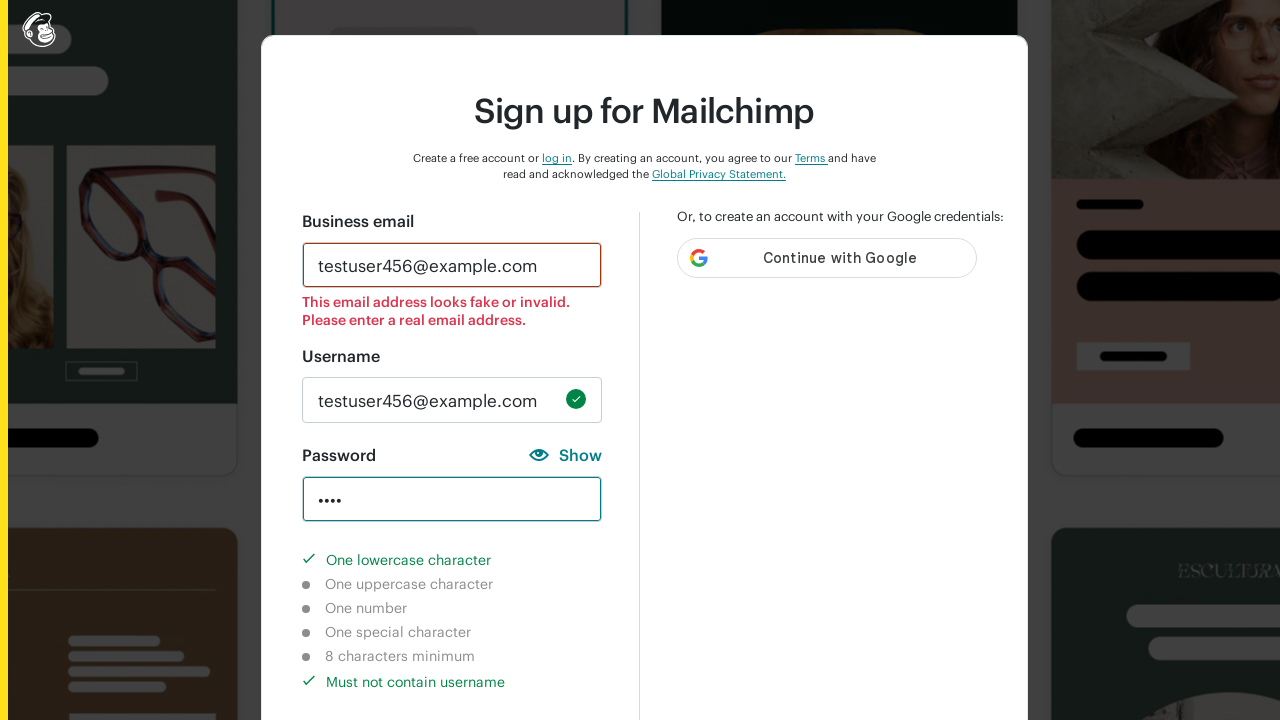

Verified uppercase character validation shows as not completed
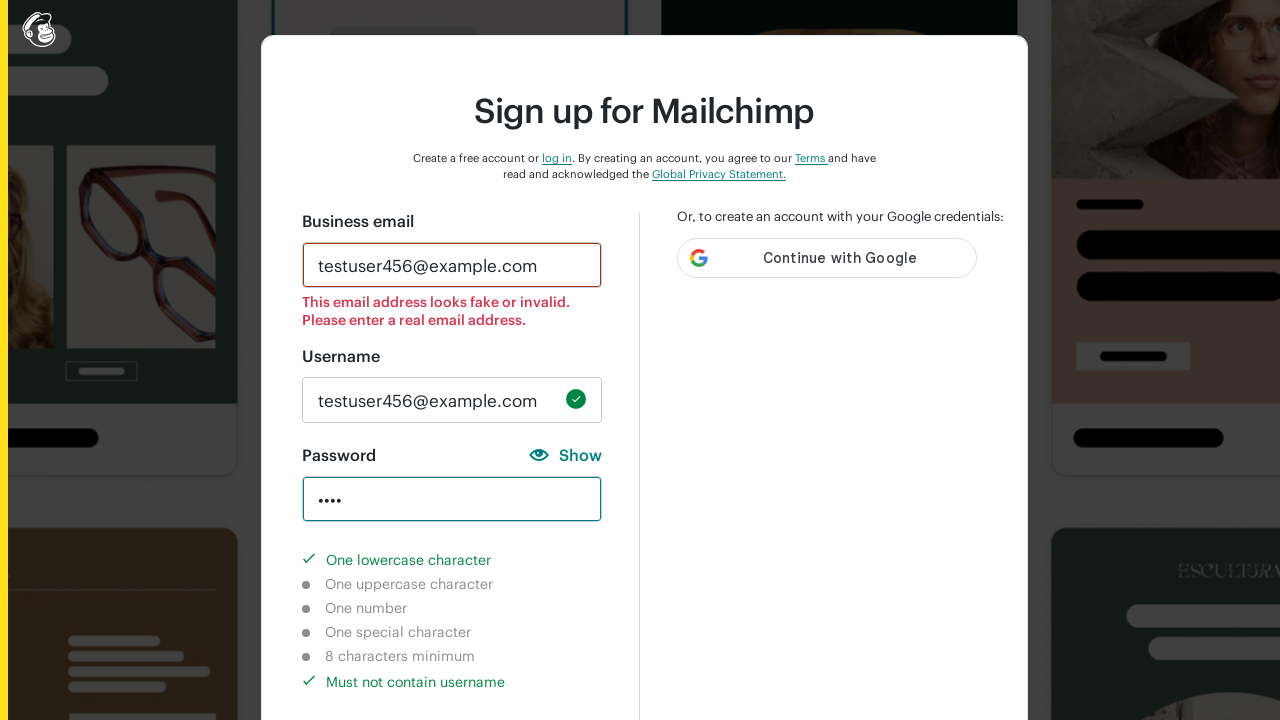

Verified number character validation shows as not completed
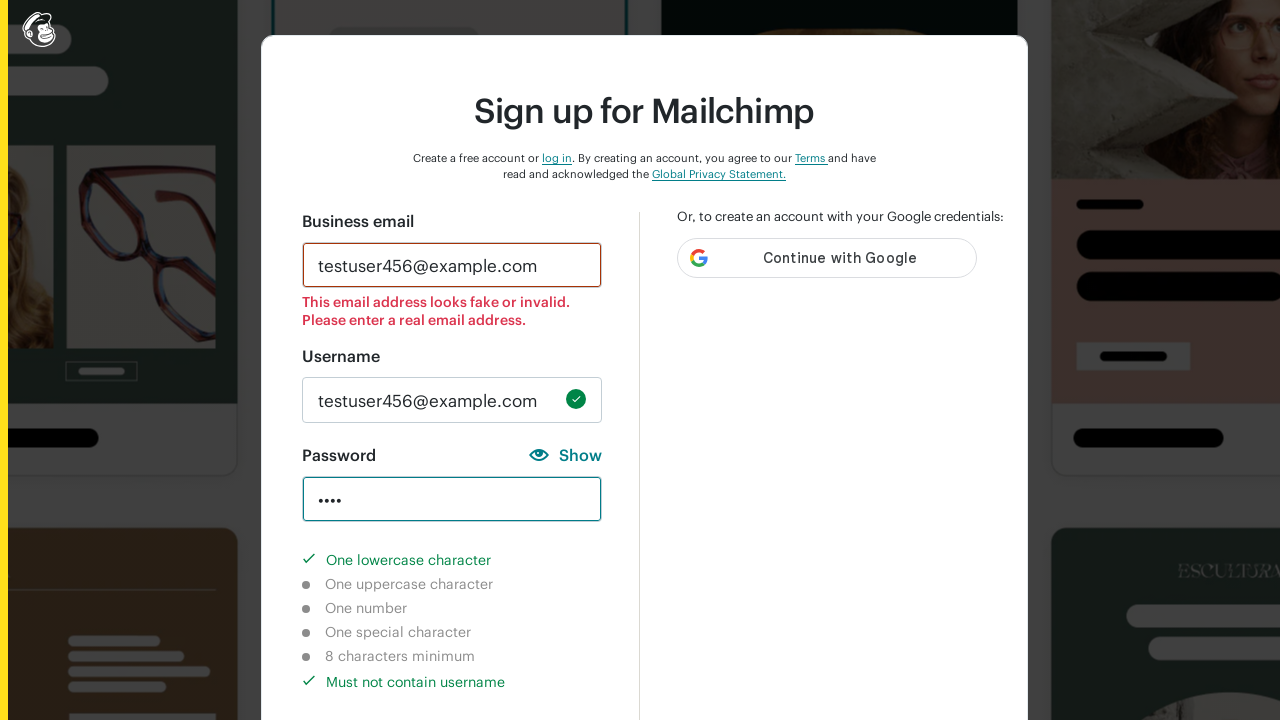

Verified special character validation shows as not completed
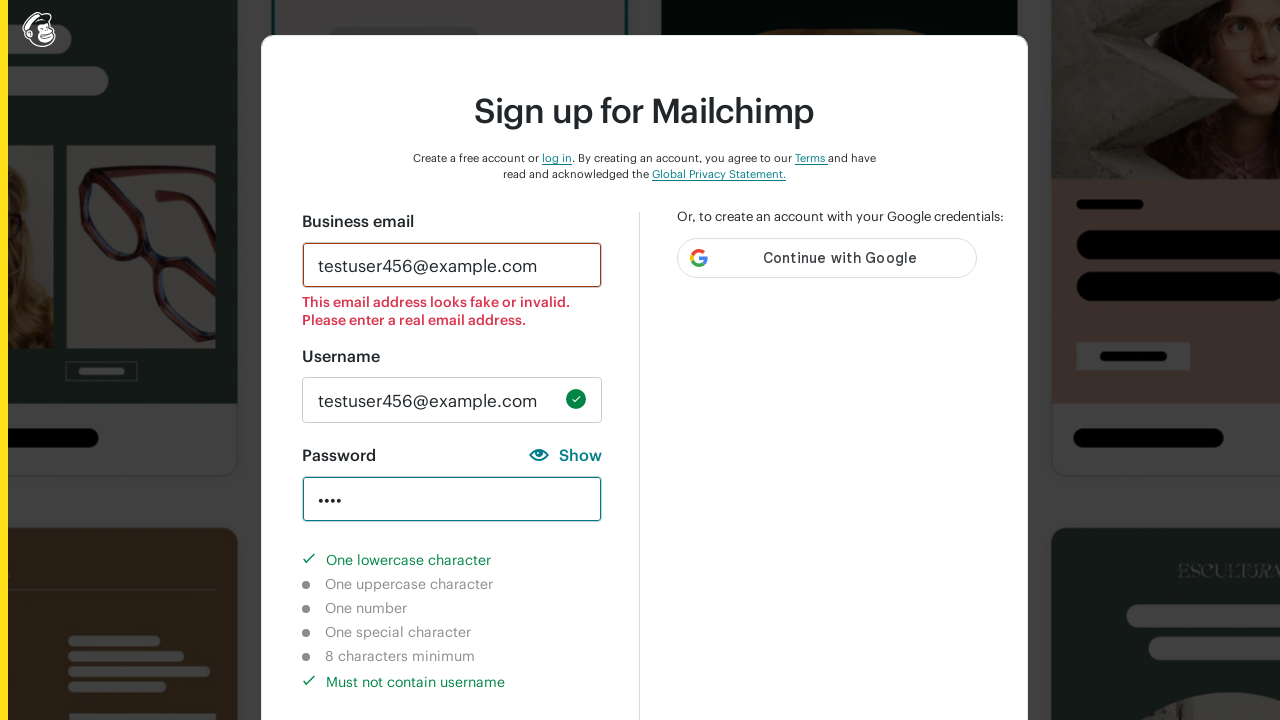

Verified 8-character minimum validation shows as not completed
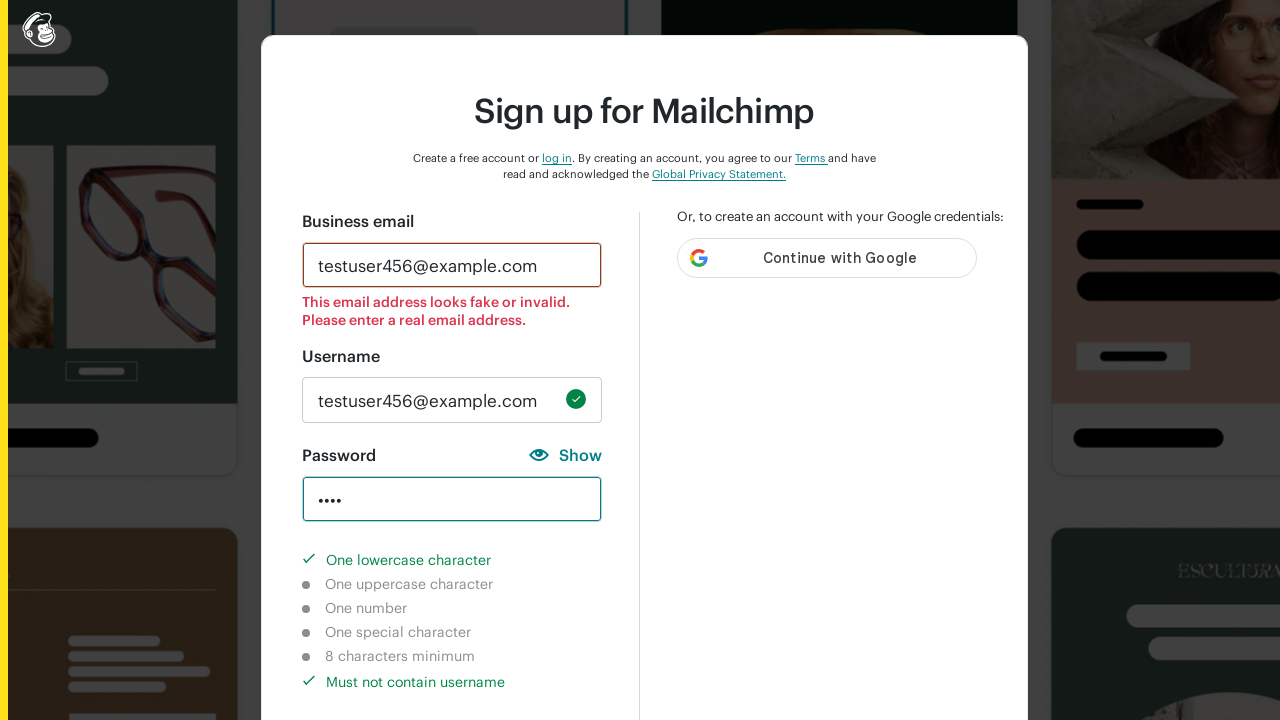

Verified username check validation shows as completed
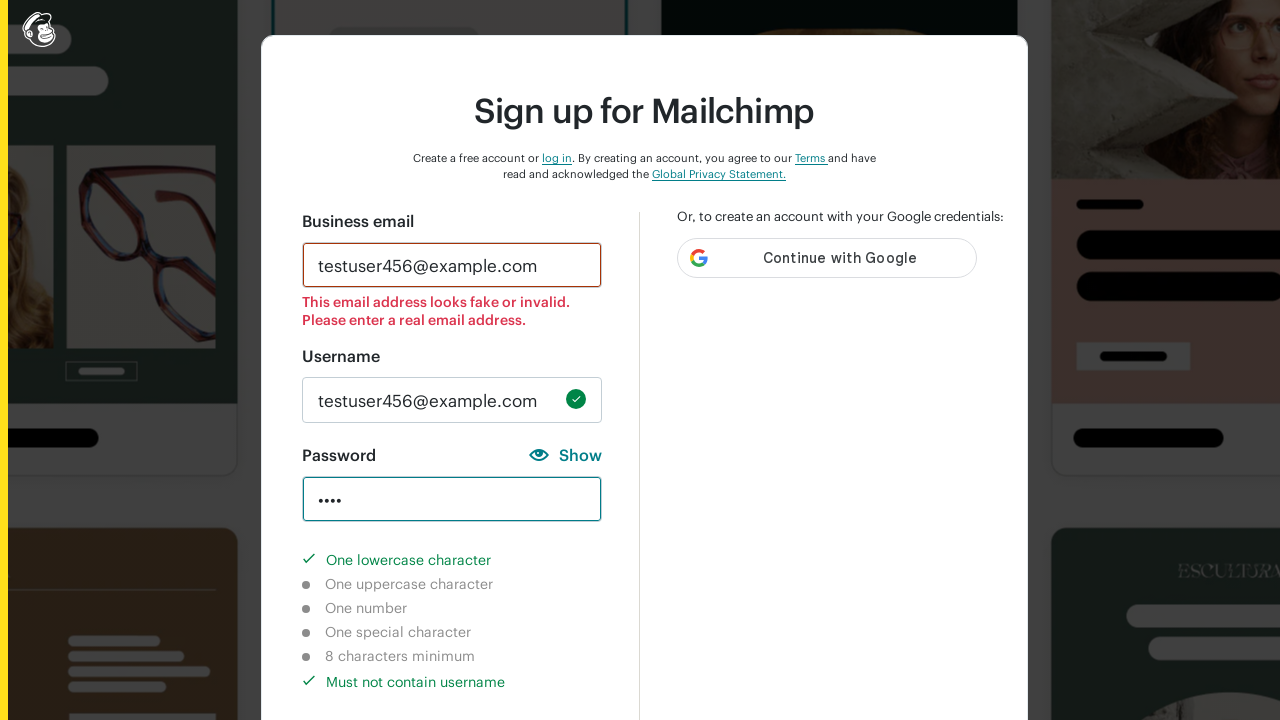

Cleared password field on //input[@id='new_password']
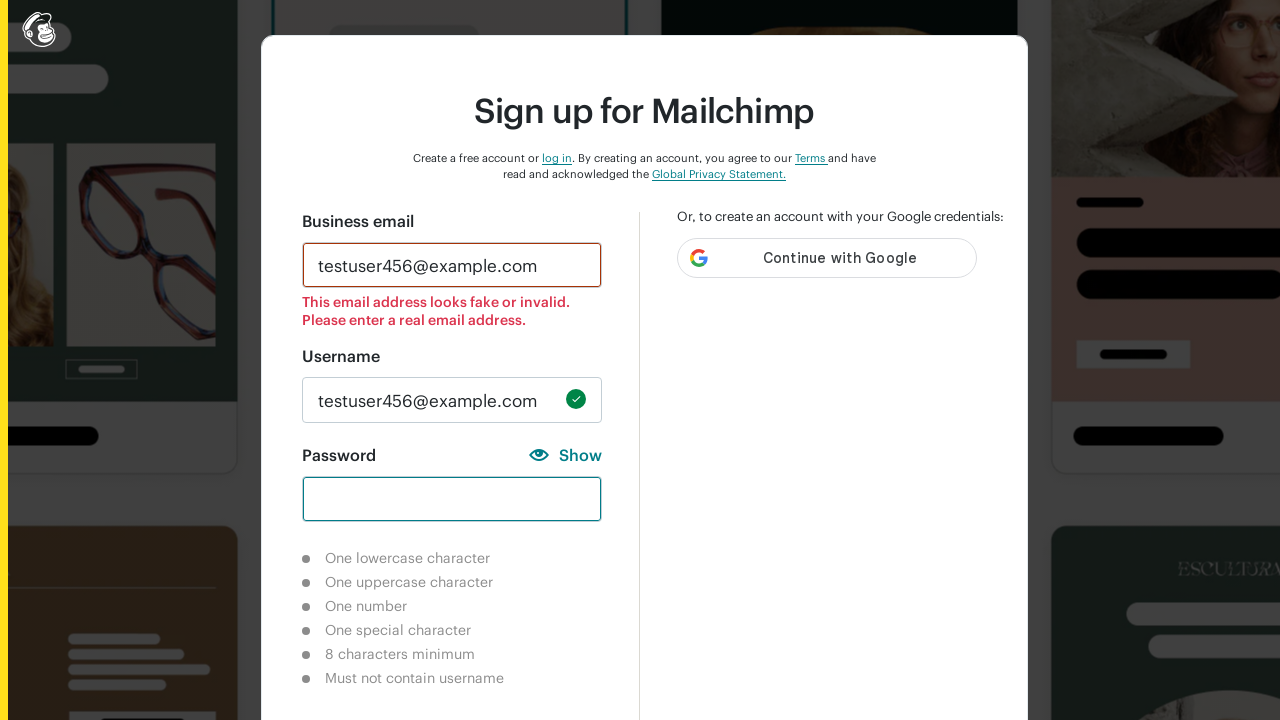

Entered uppercase password 'ABCD' to test validation on //input[@id='new_password']
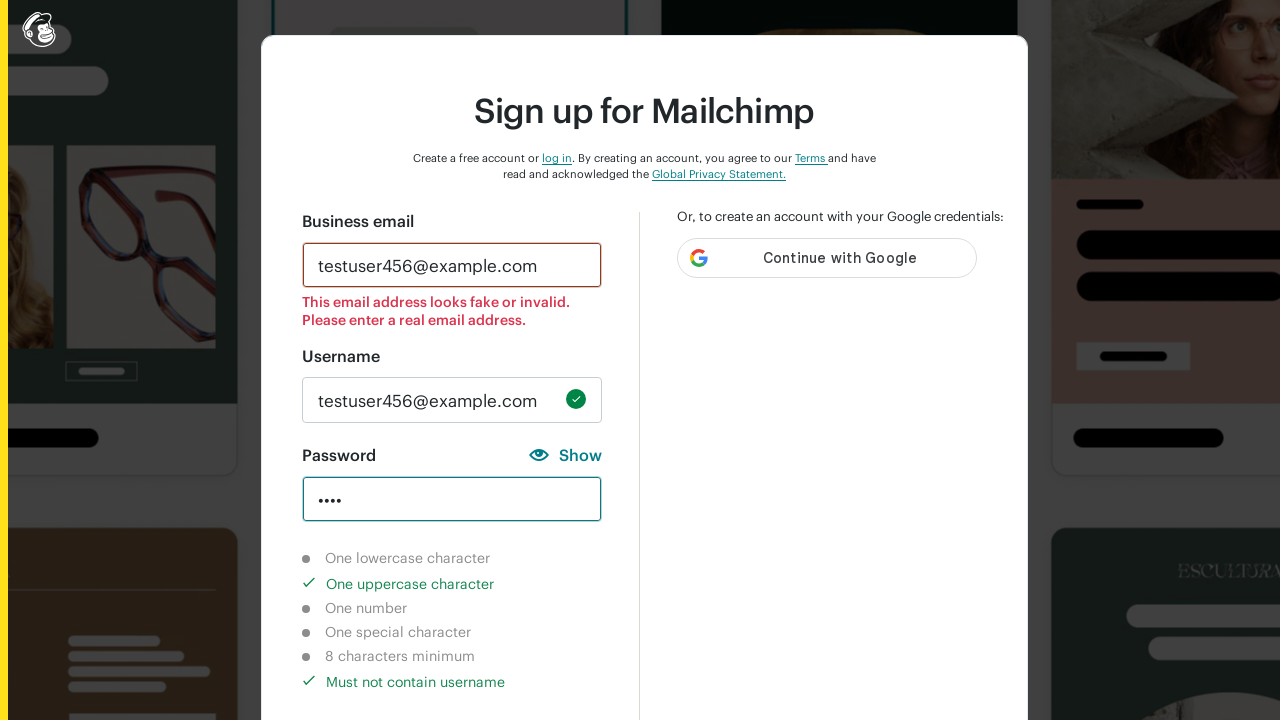

Verified lowercase character validation shows as not completed
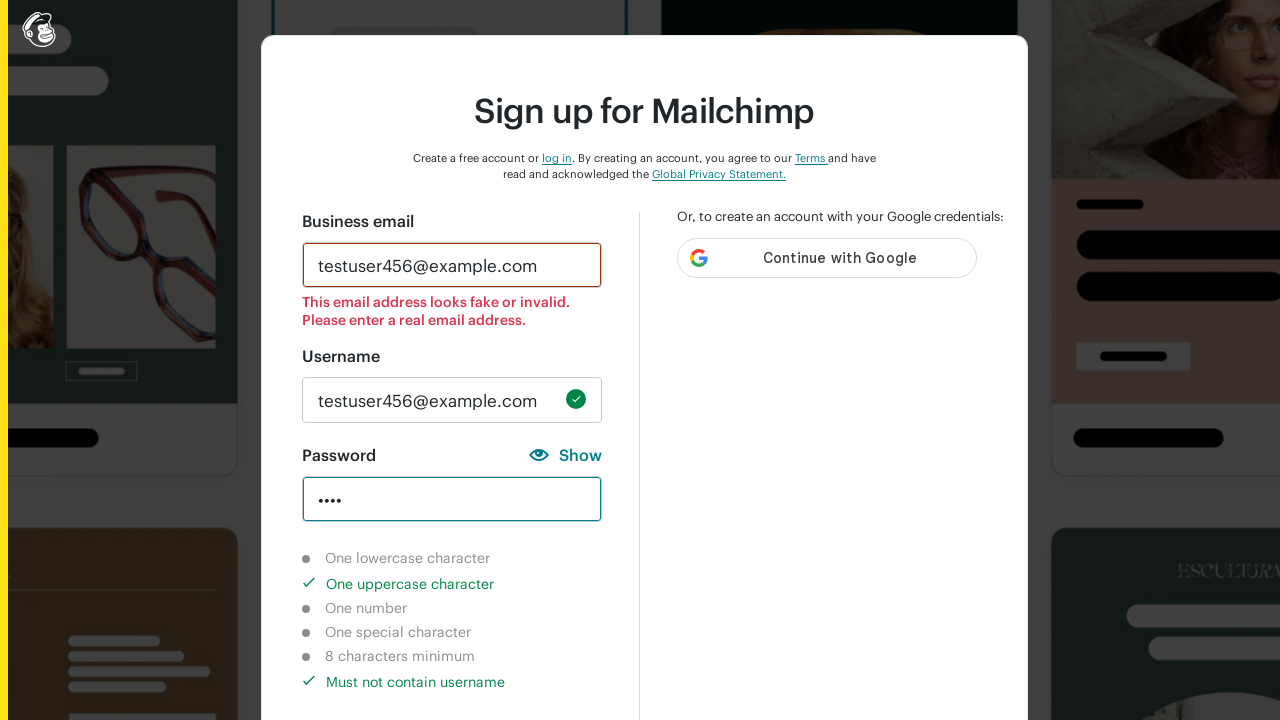

Verified uppercase character validation shows as completed
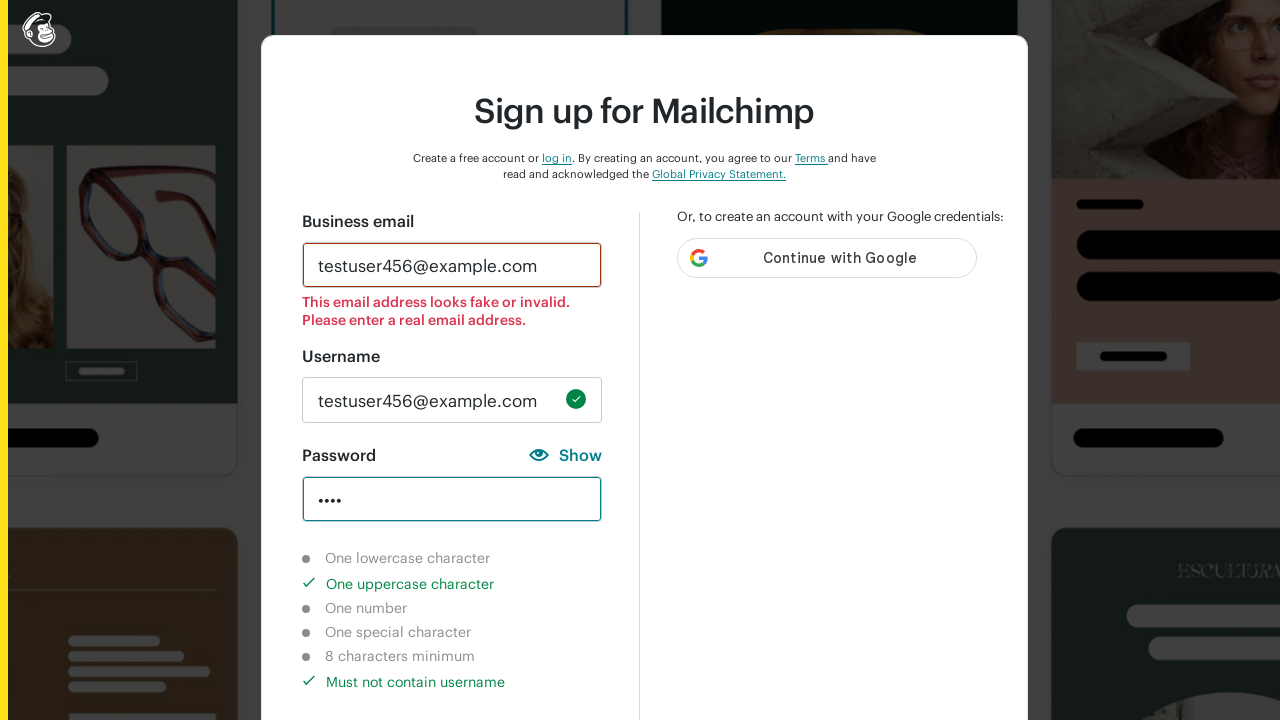

Verified special character validation shows as not completed
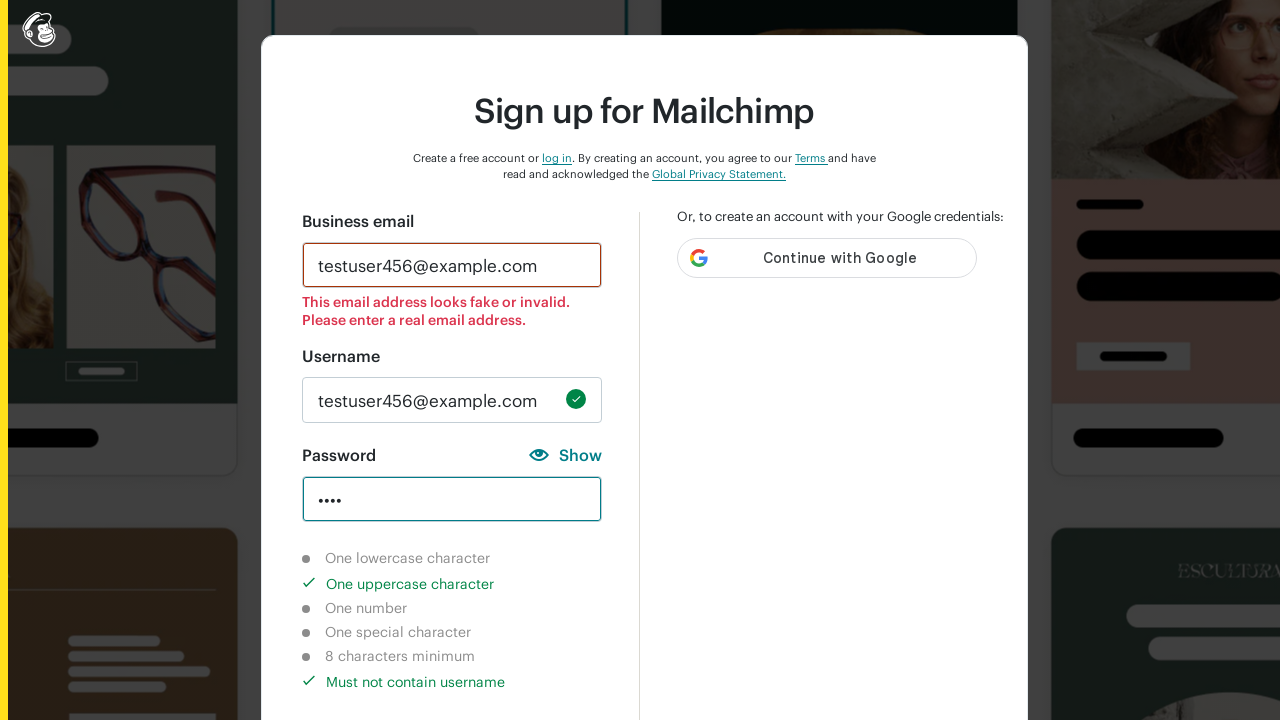

Verified 8-character minimum validation shows as not completed
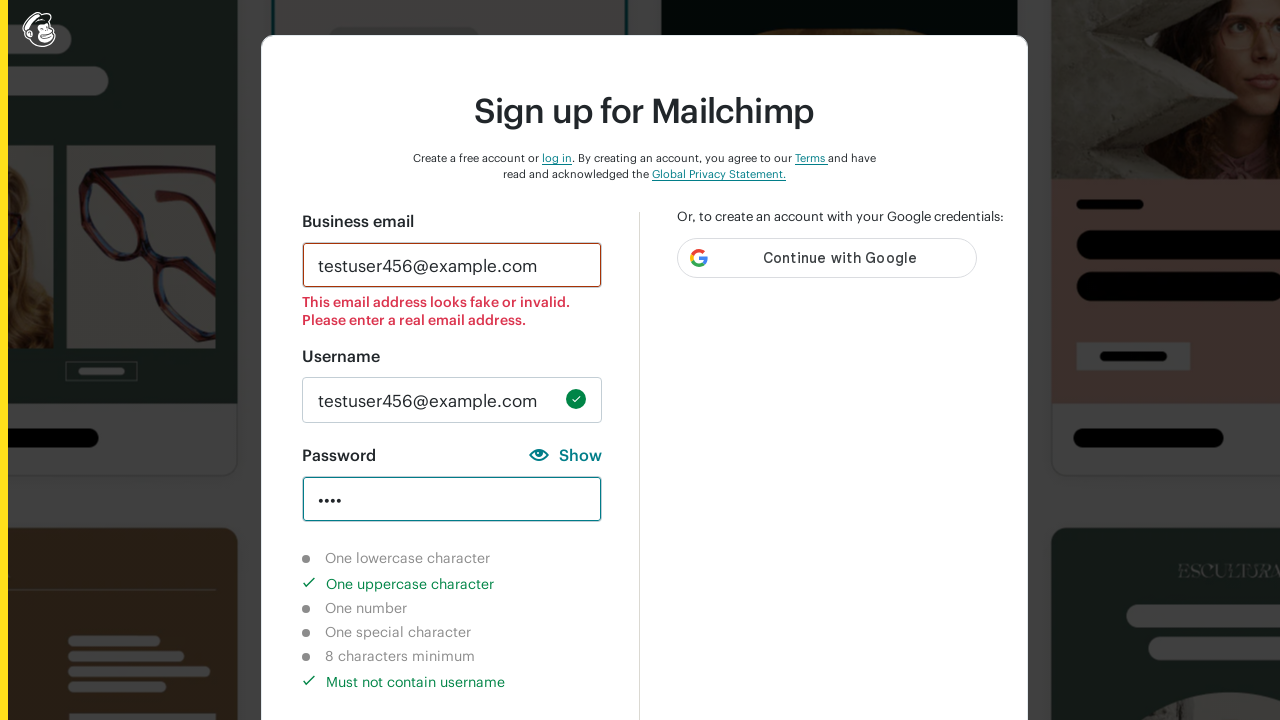

Verified username check validation shows as completed
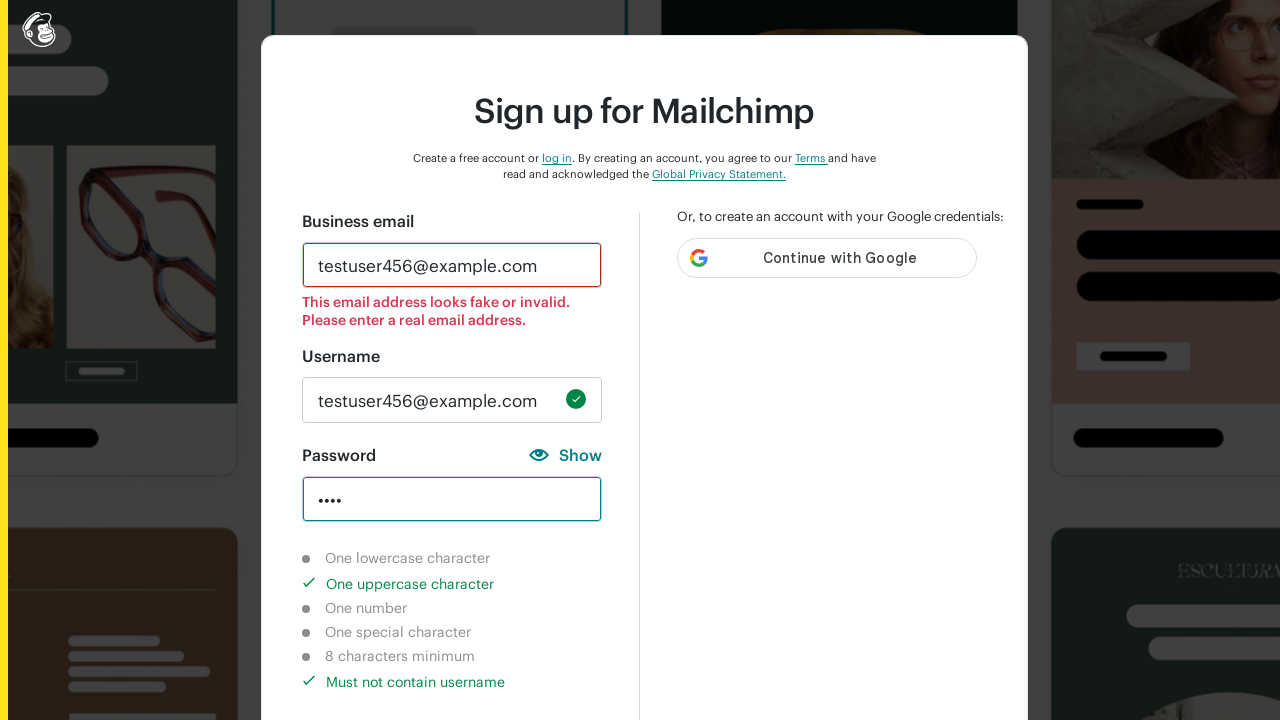

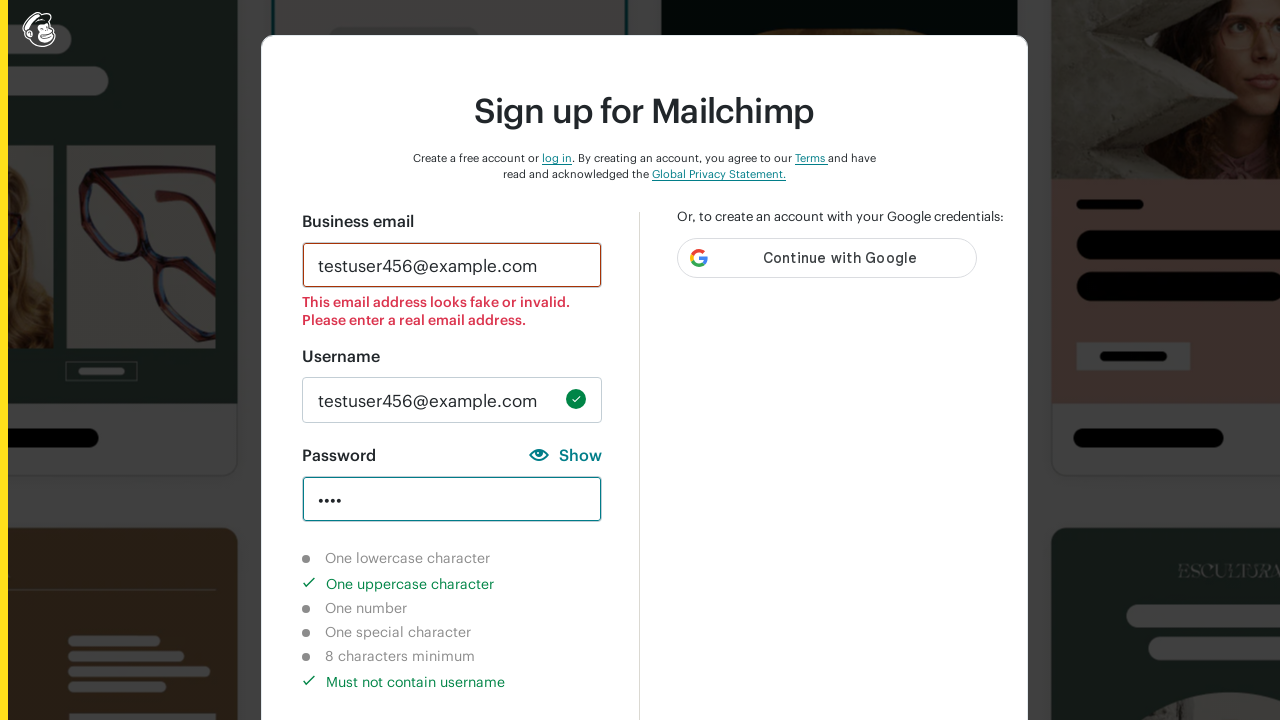